Tests form input functionality by entering text into a username field, clearing it, and entering new text

Starting URL: https://testpages.herokuapp.com/styled/basic-html-form-test.html

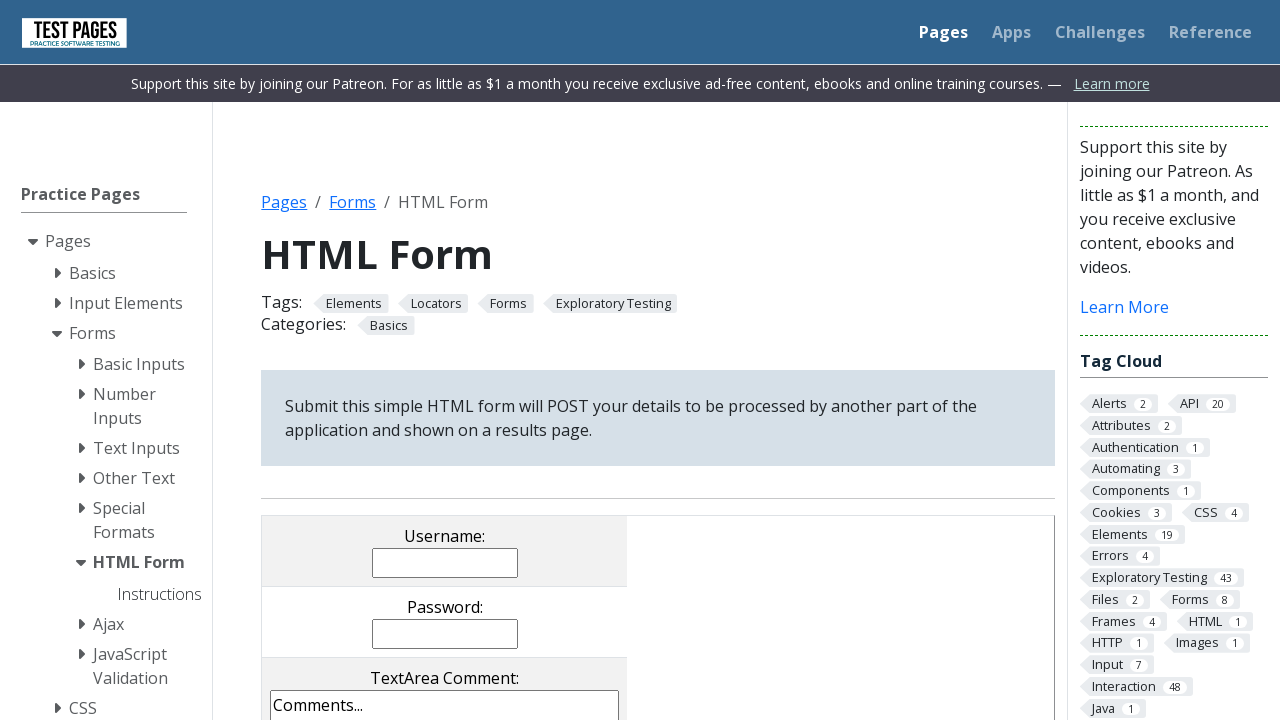

Filled username field with 'Mark Ruffalo' on input[name='username']
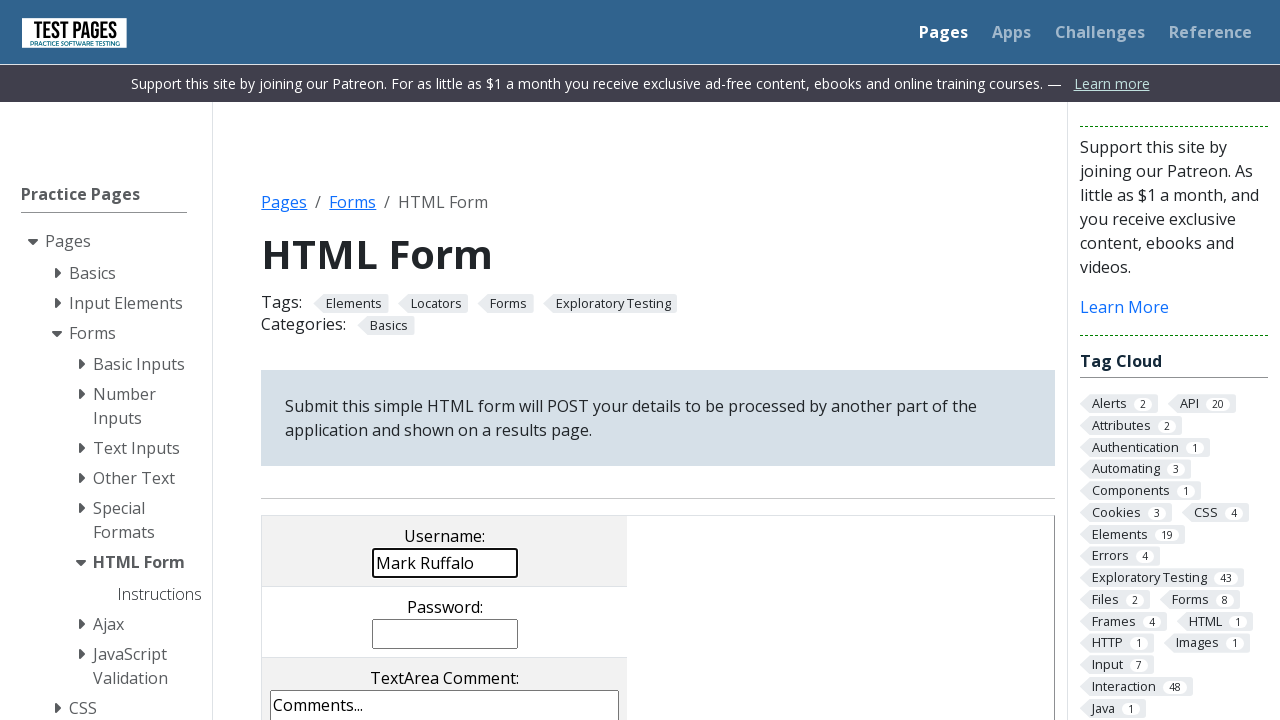

Cleared the username field on input[name='username']
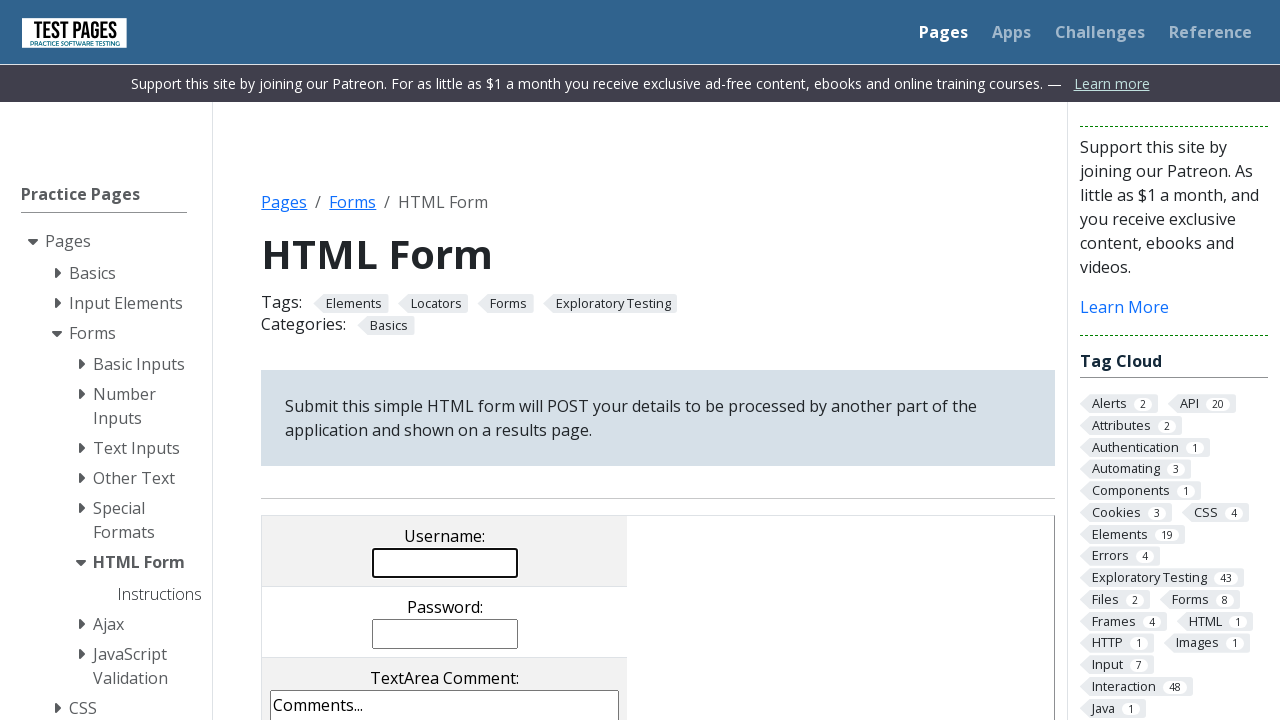

Filled username field with 'Tracy McGready' on input[name='username']
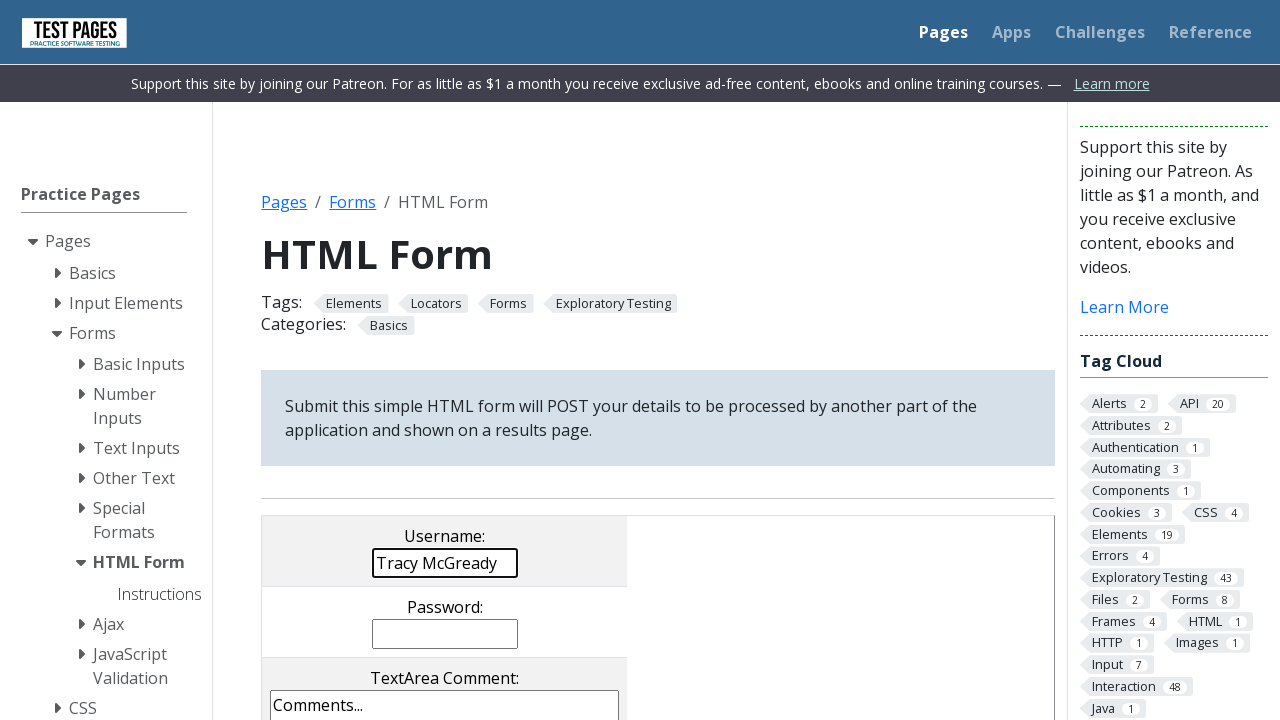

Retrieved username field value to verify
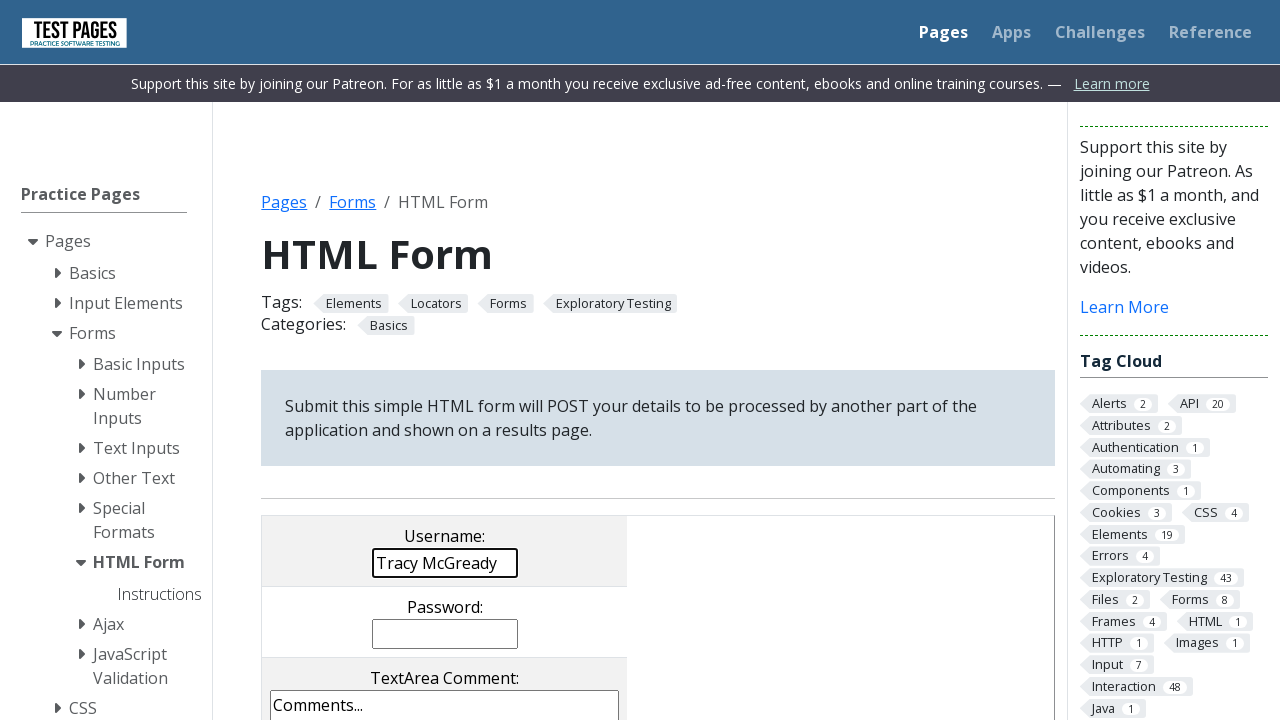

Assertion passed: username field contains 'Tracy McGready'
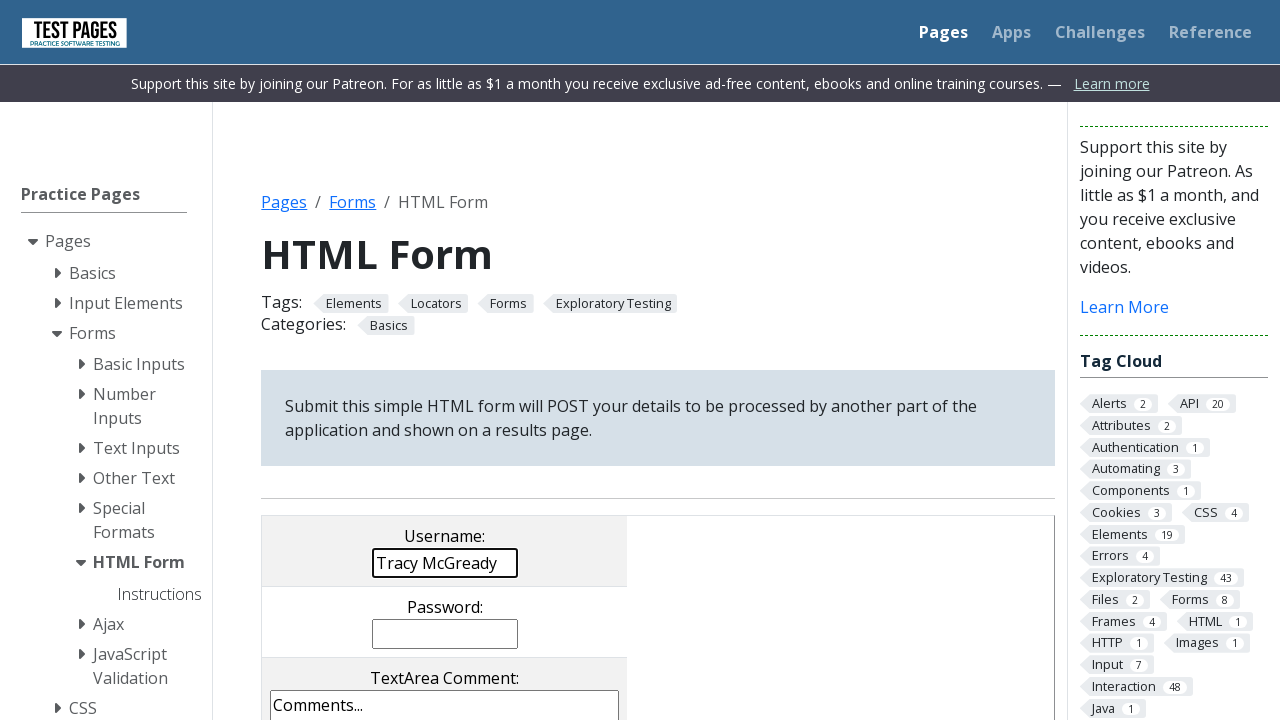

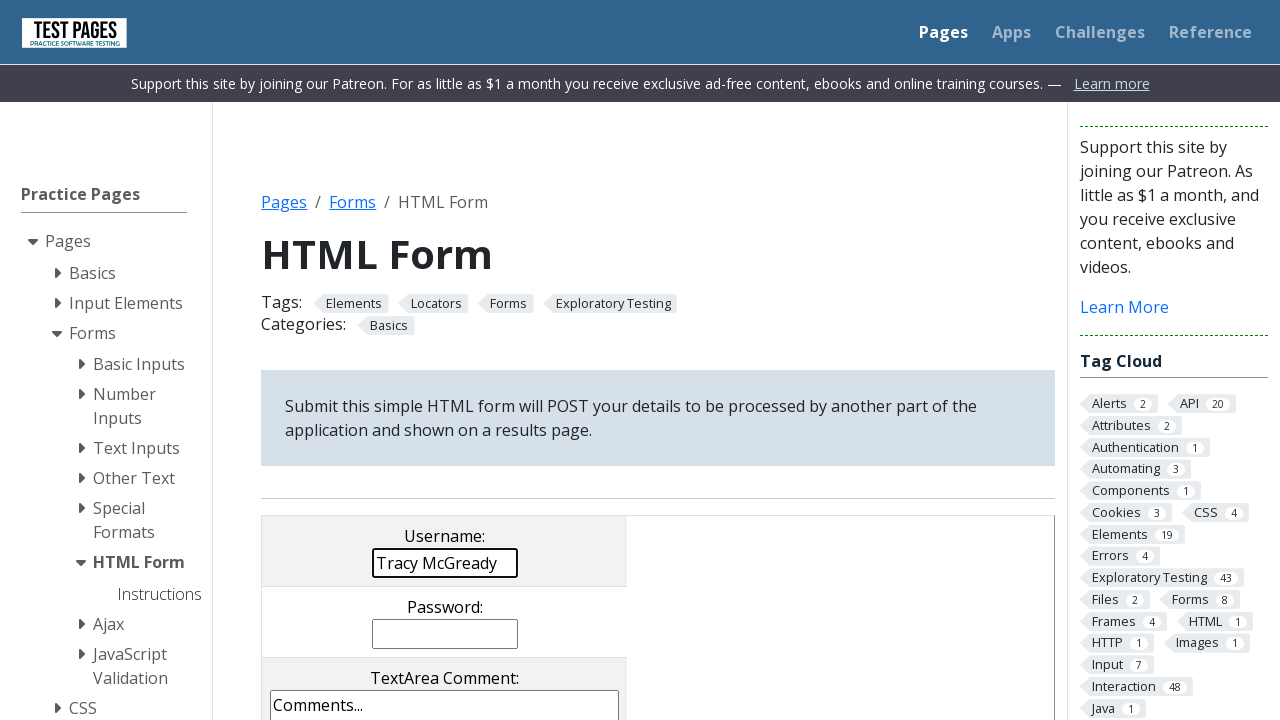